Tests waitUntil functionality by clicking remove button and waiting until checkbox no longer exists

Starting URL: https://the-internet.herokuapp.com/dynamic_controls

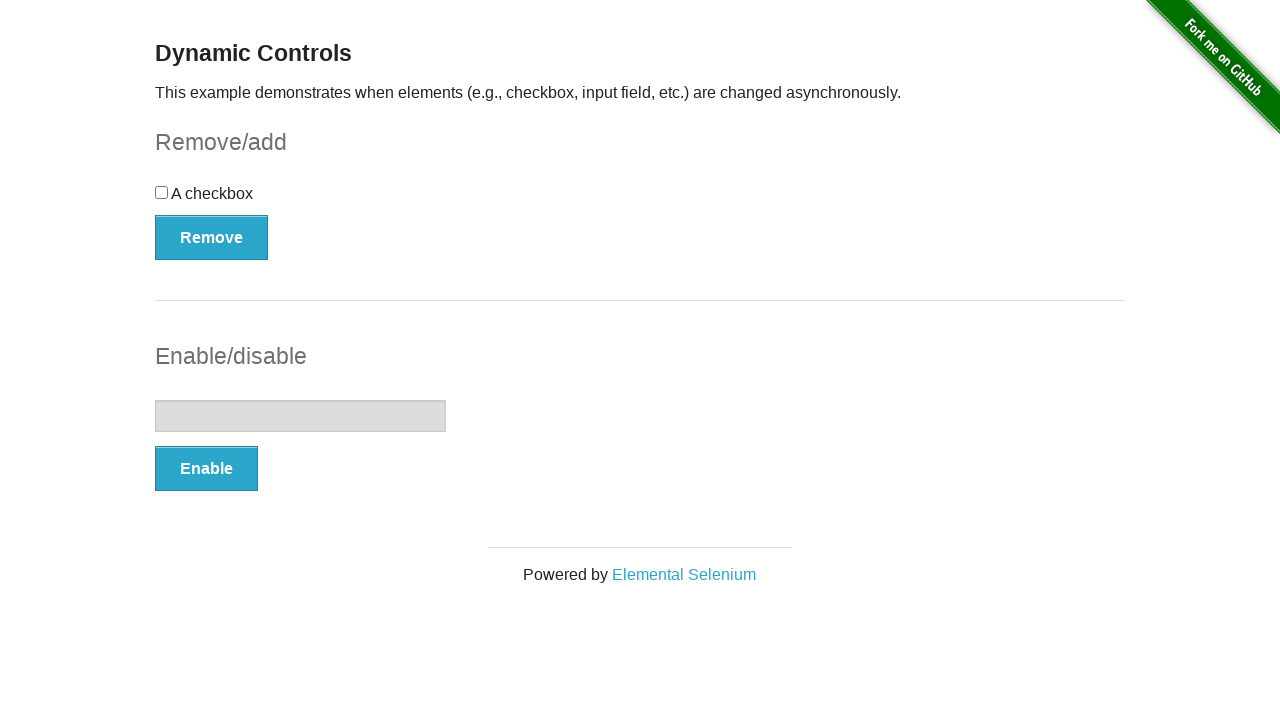

Clicked remove button for checkbox at (212, 237) on #checkbox-example button
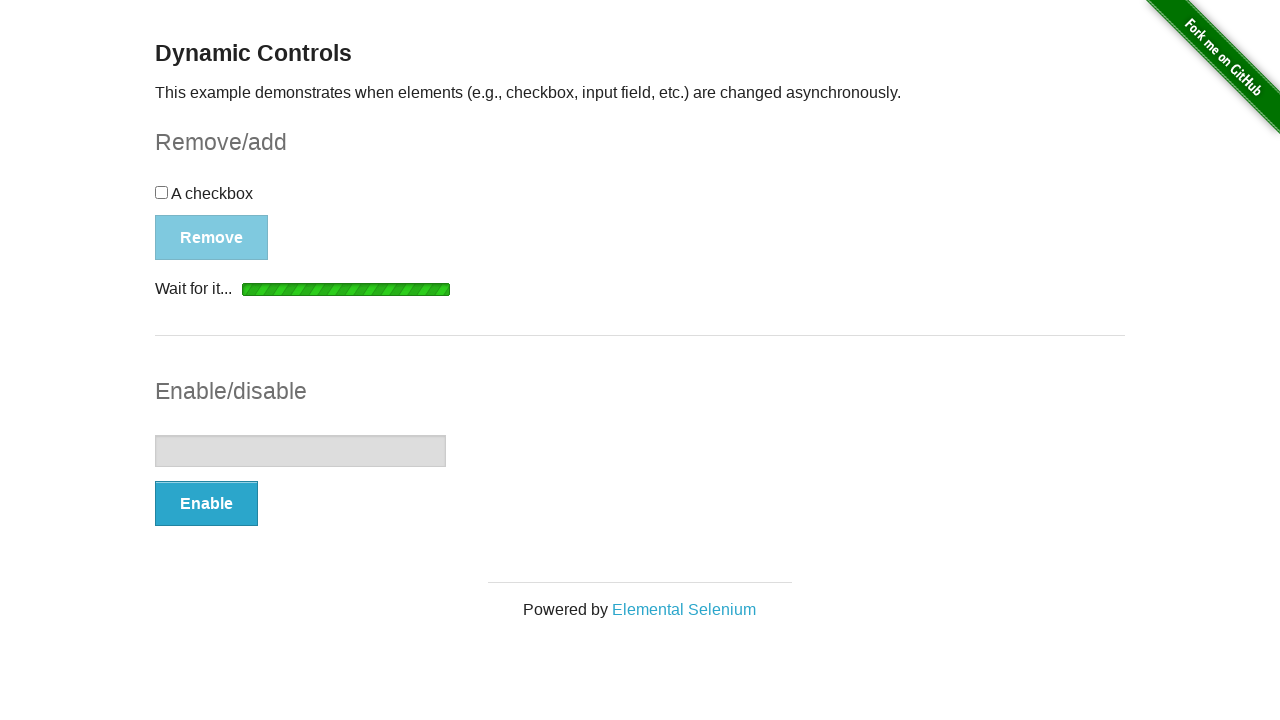

Waited until checkbox element detached from DOM
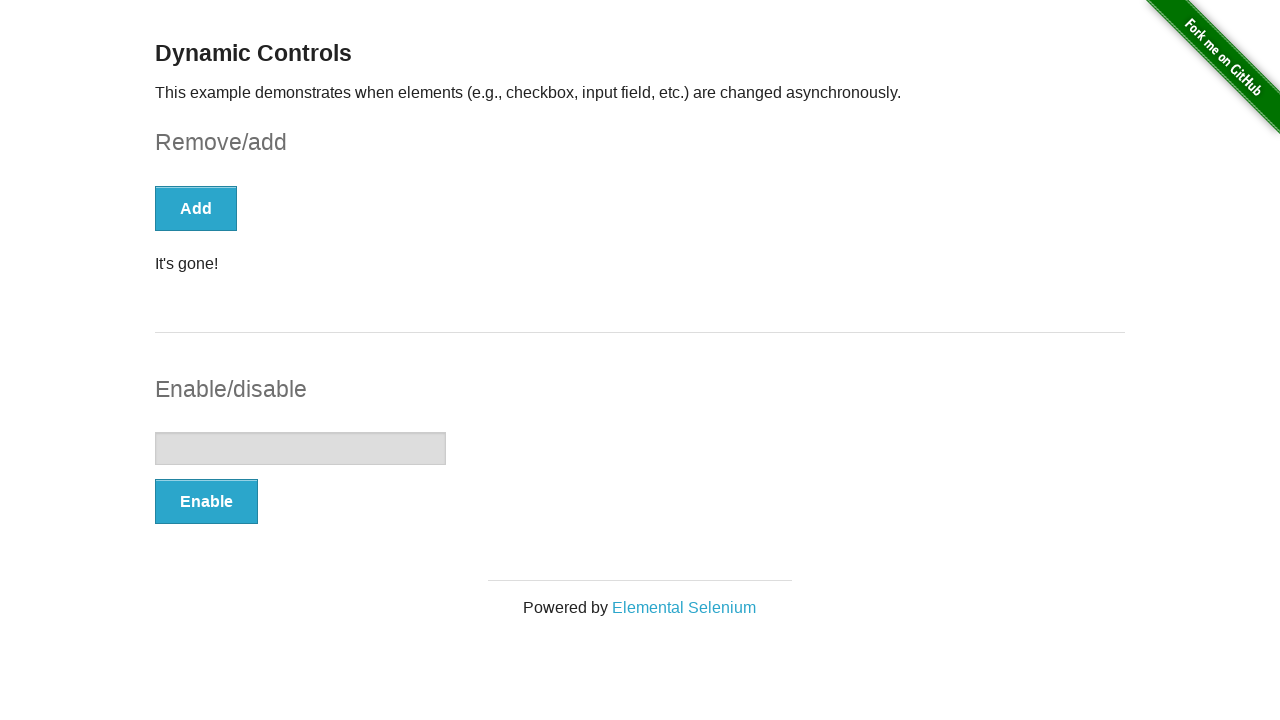

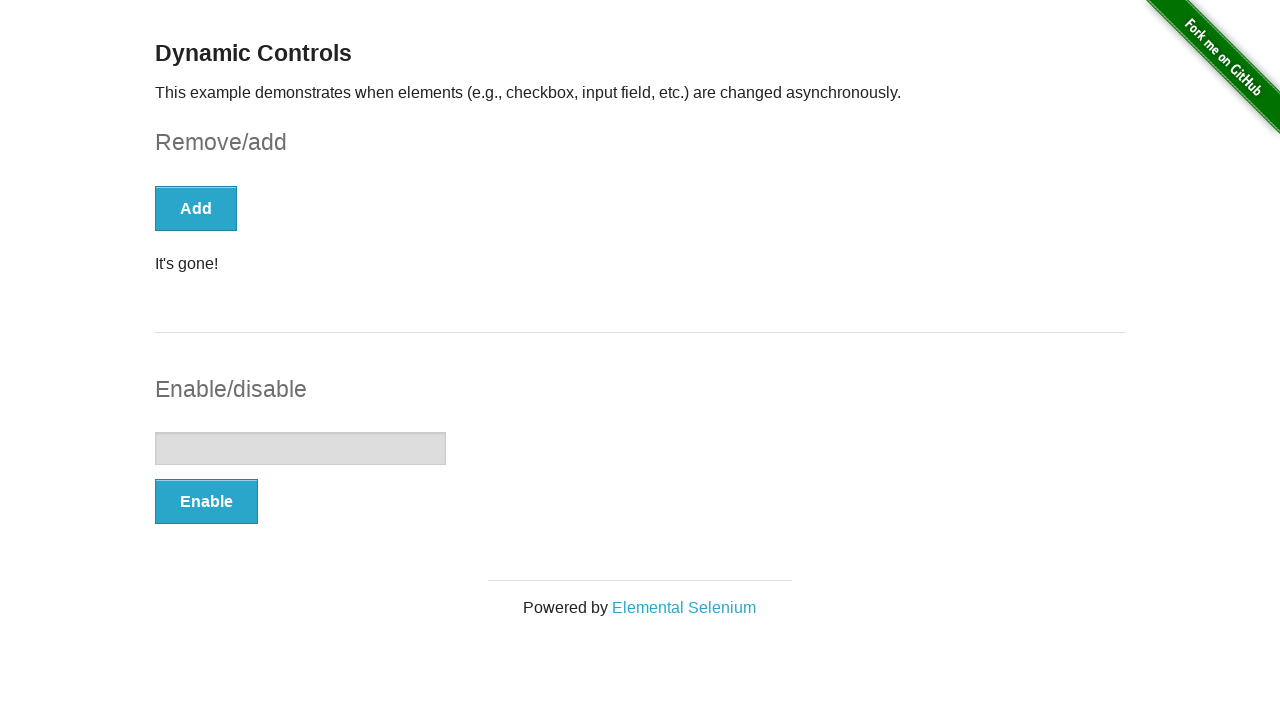